Tests various JavaScript alert interactions including simple alerts, timed alerts, confirmation dialogs, and prompt dialogs on a demo page

Starting URL: https://demoqa.com/alerts

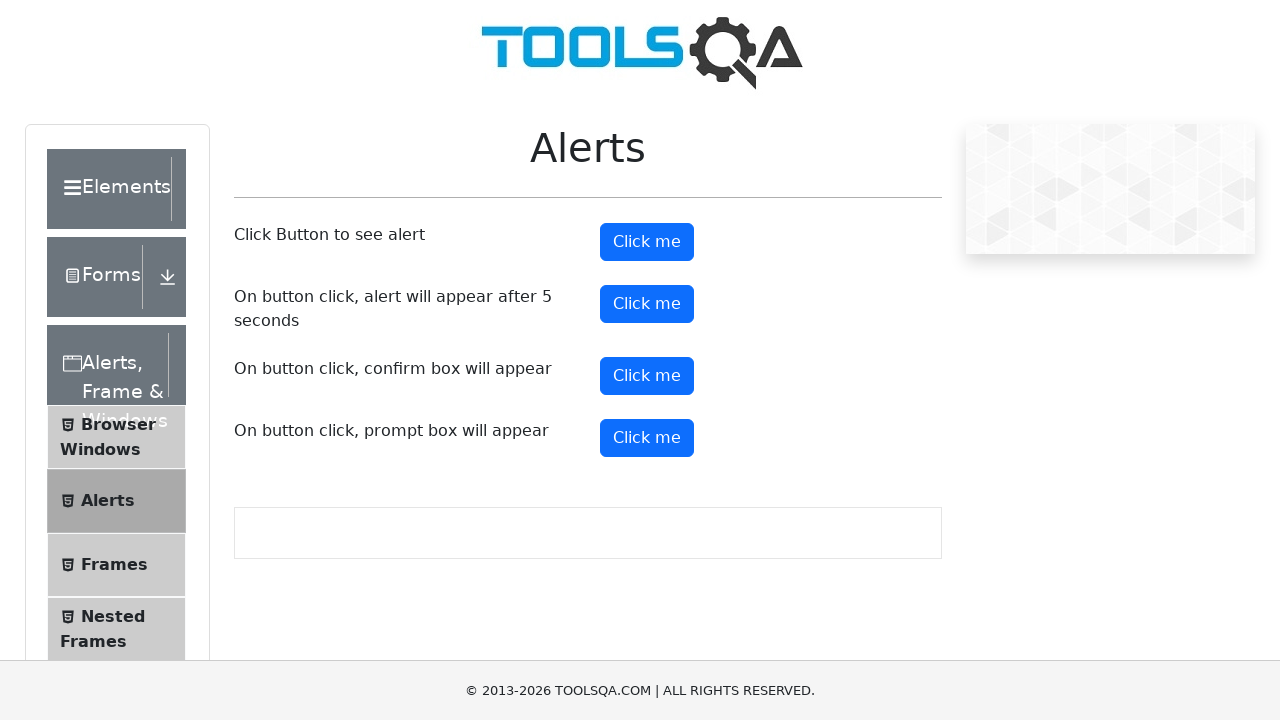

Clicked button to trigger simple alert at (647, 242) on #alertButton
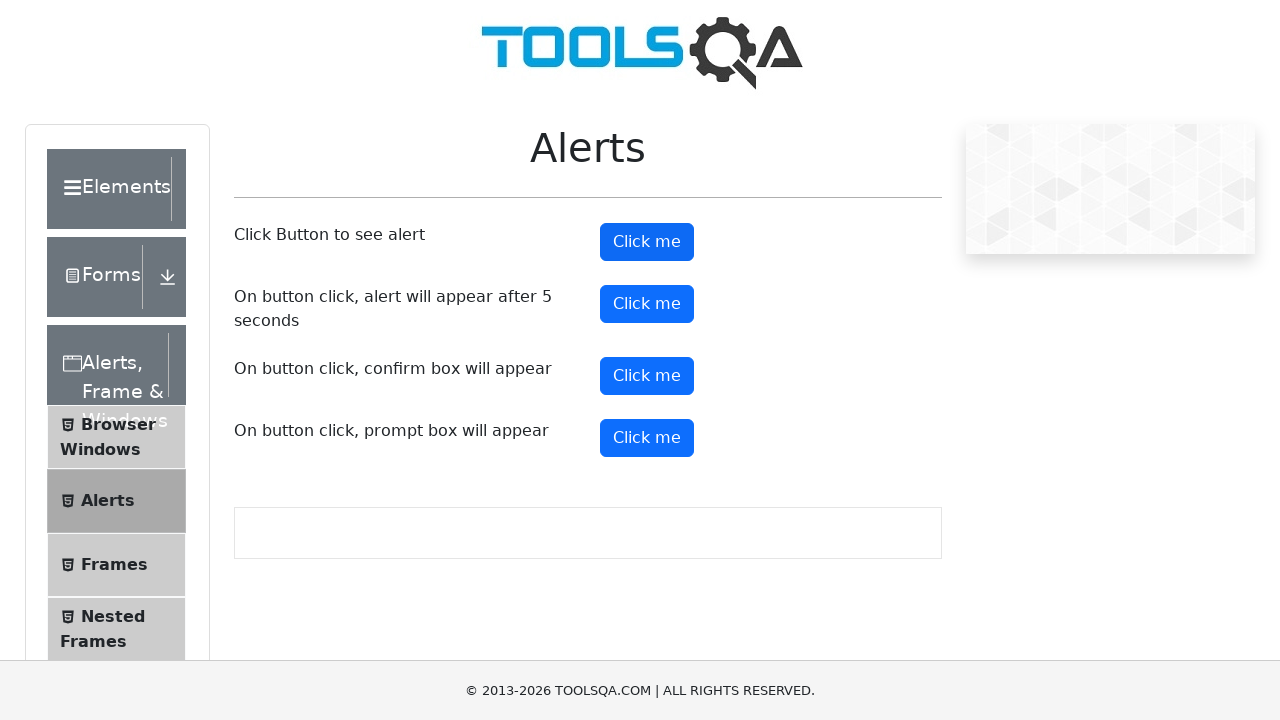

Set up dialog handler to accept alerts
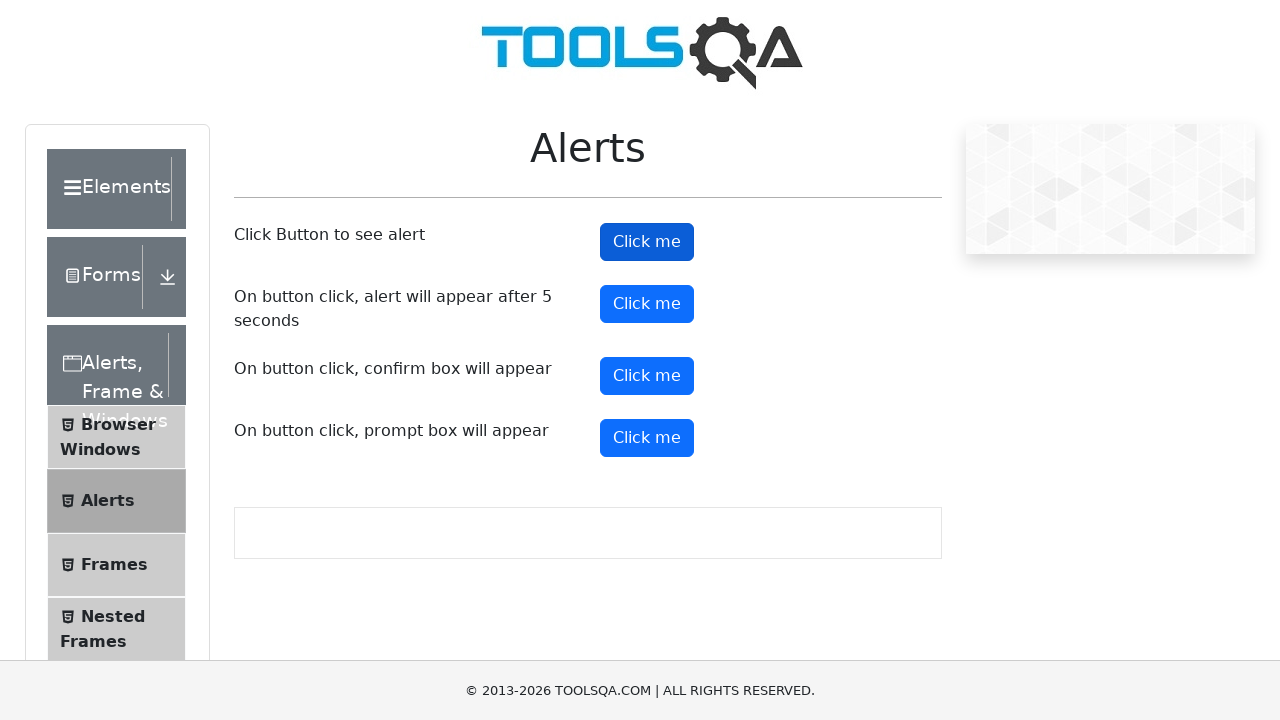

Clicked button to trigger timed alert at (647, 304) on #timerAlertButton
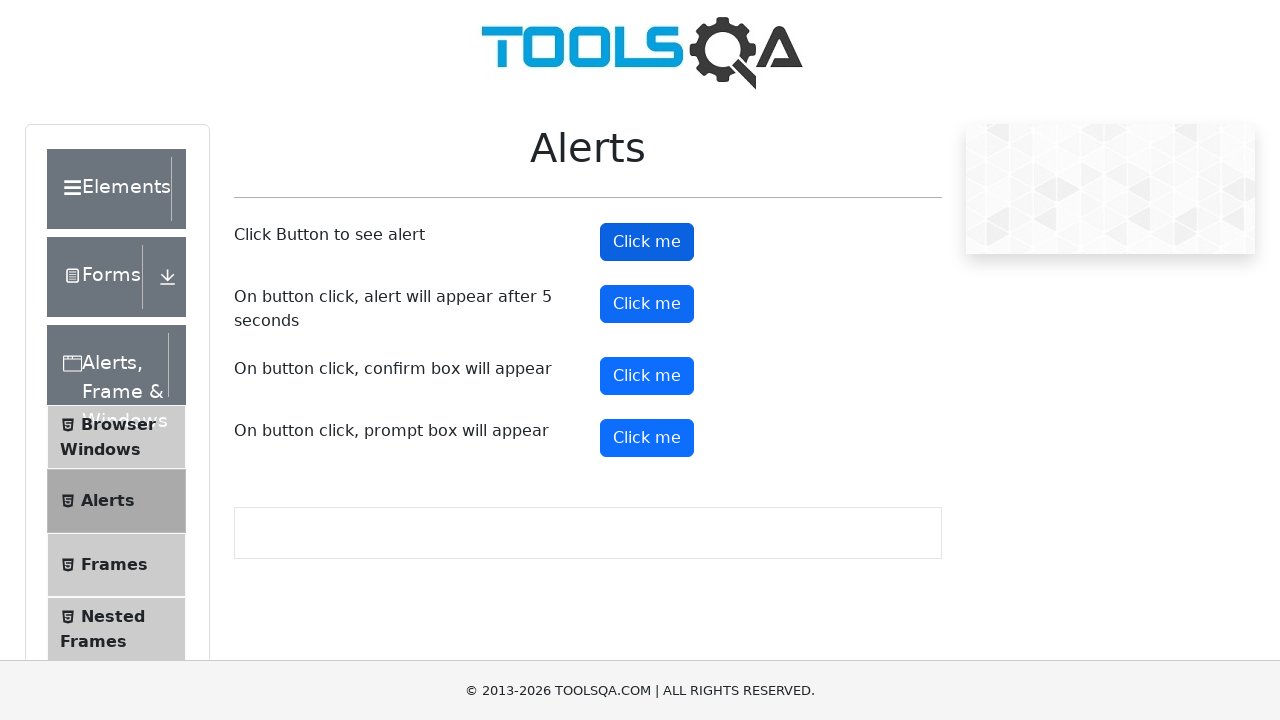

Waited 5.5 seconds for timed alert to appear
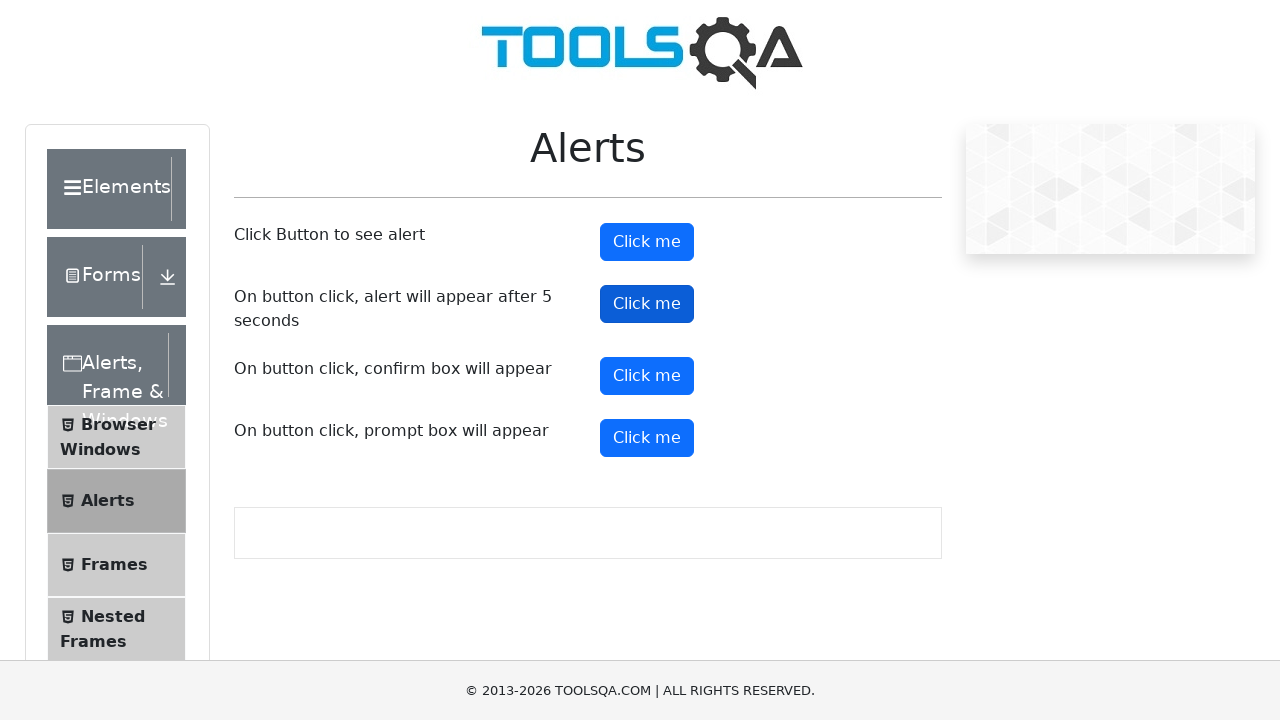

Clicked button to trigger confirmation dialog at (647, 376) on #confirmButton
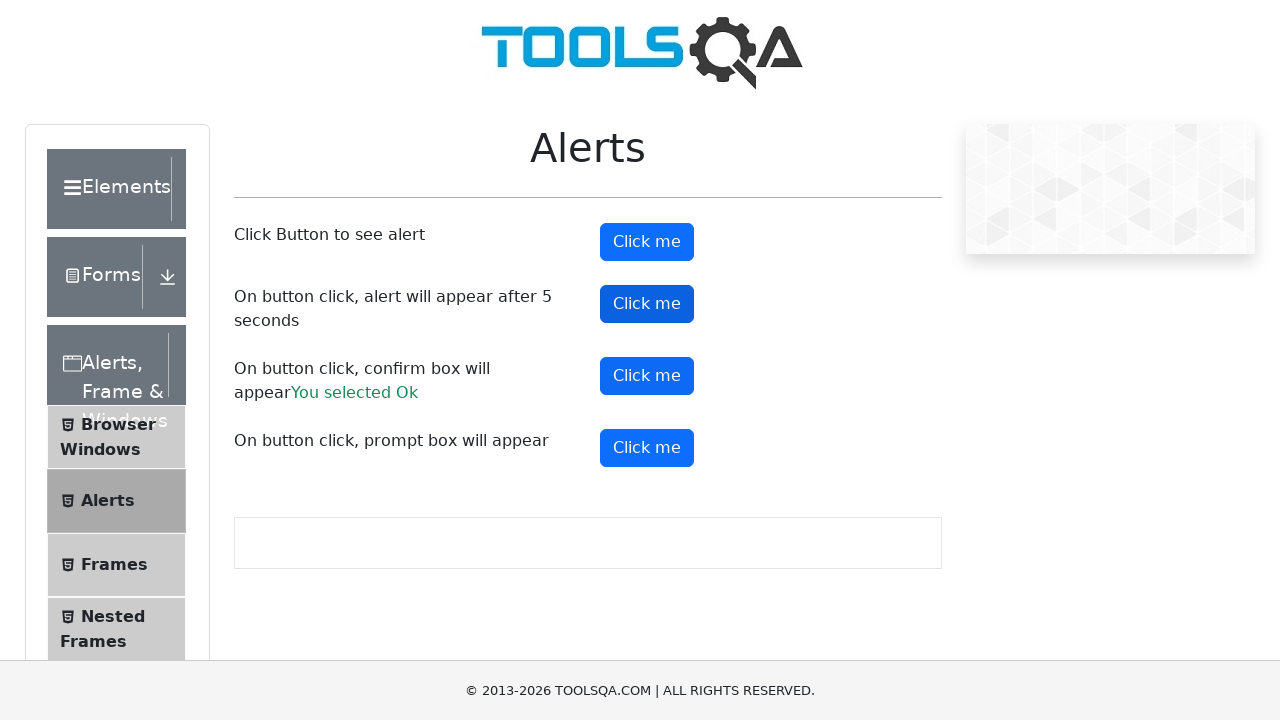

Clicked button to trigger prompt dialog at (647, 448) on #promtButton
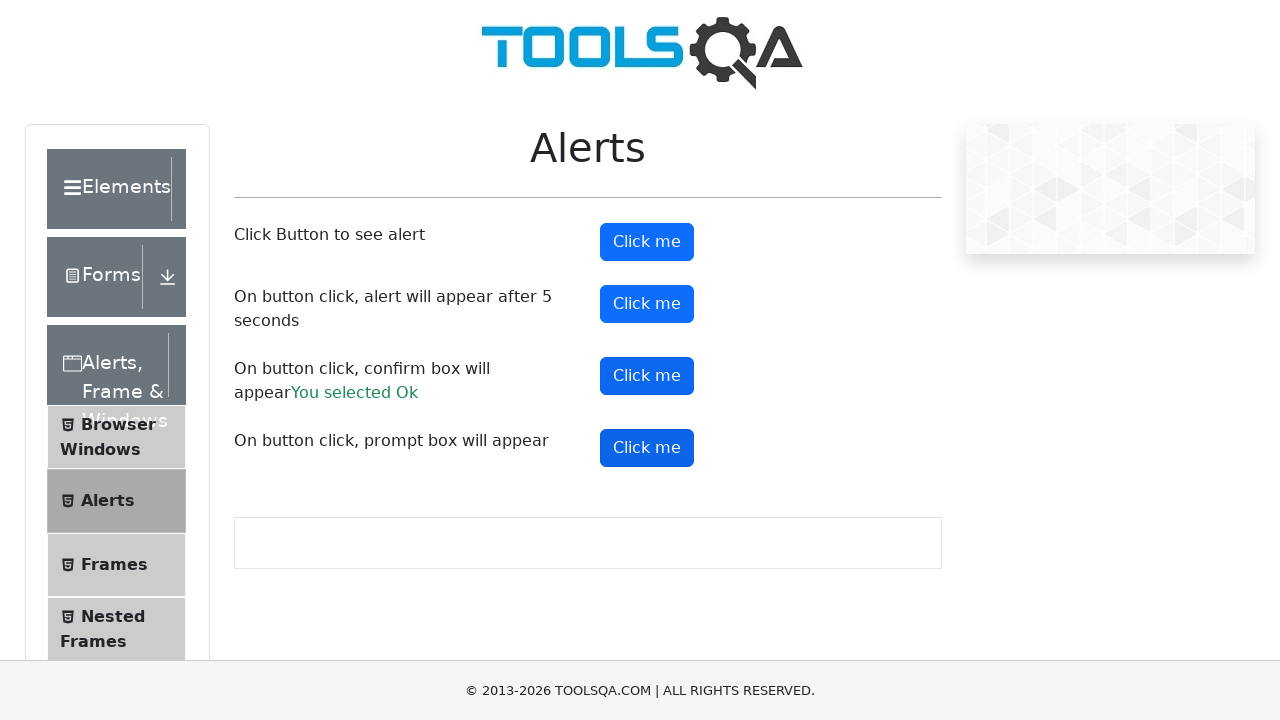

Set up dialog handler to accept prompt with text 'Ajay'
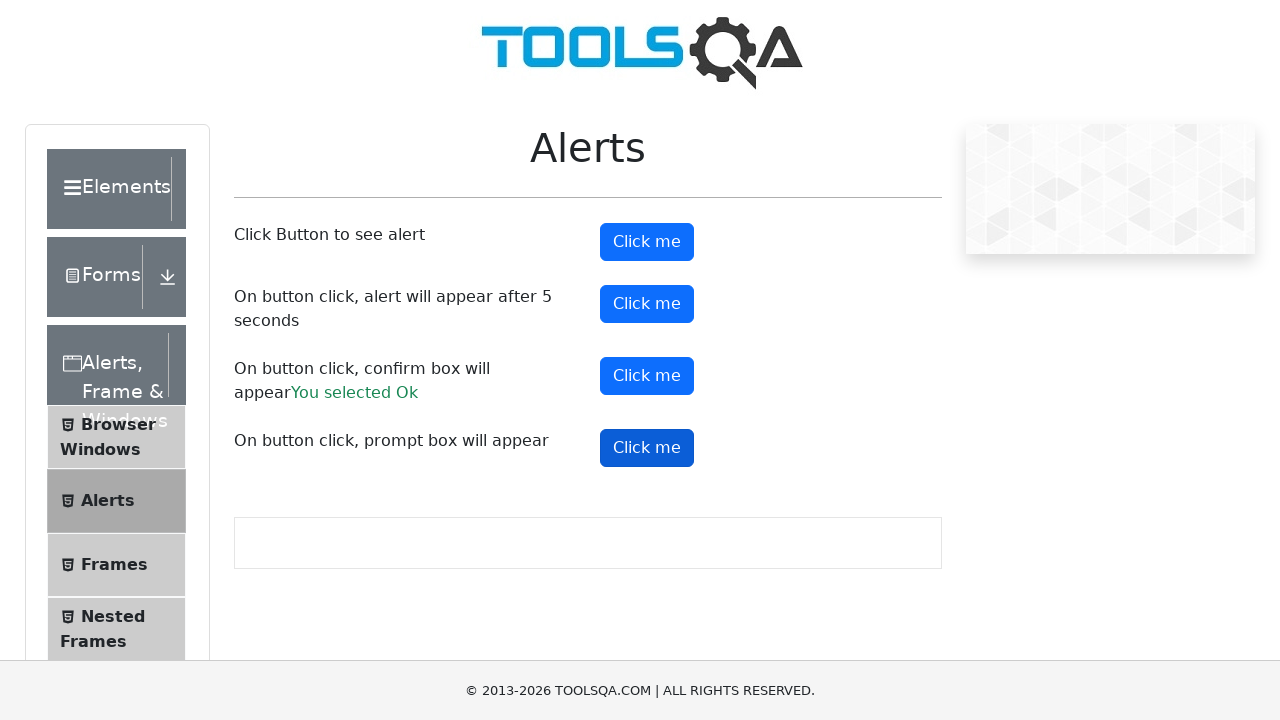

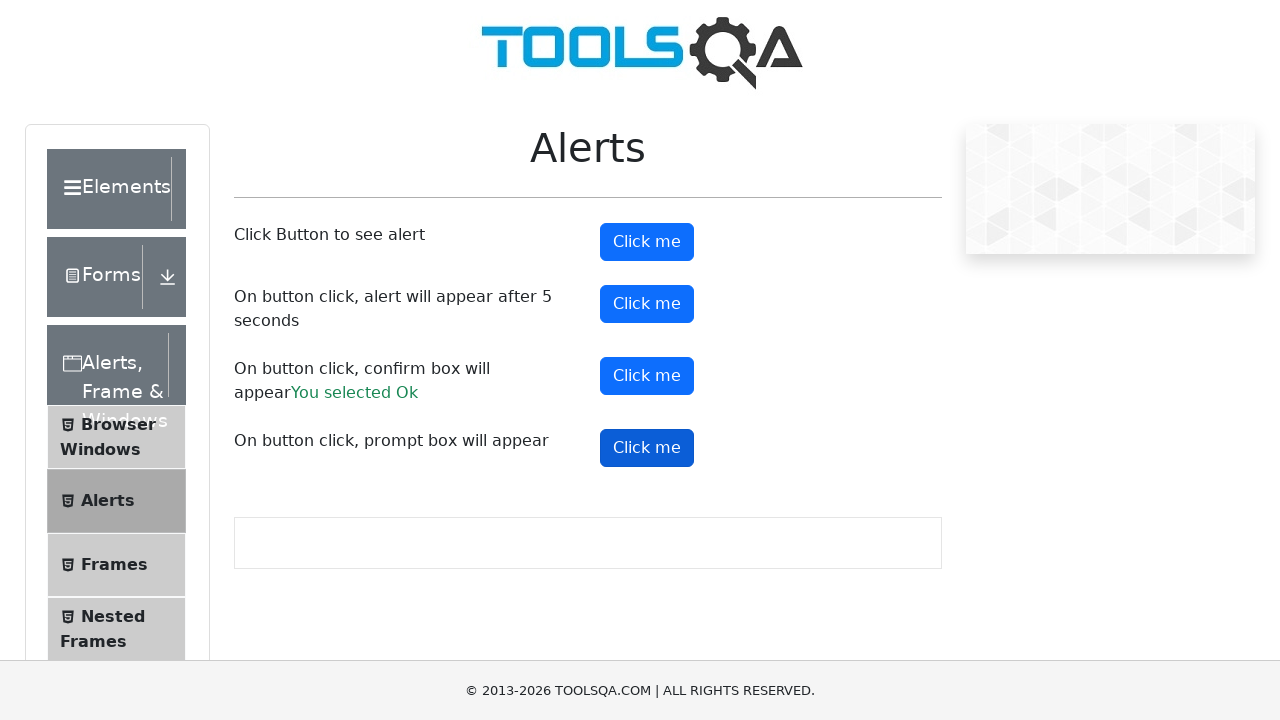